Tests editing a task by double-clicking, entering new text, and pressing Enter to confirm

Starting URL: https://todomvc4tasj.herokuapp.com/

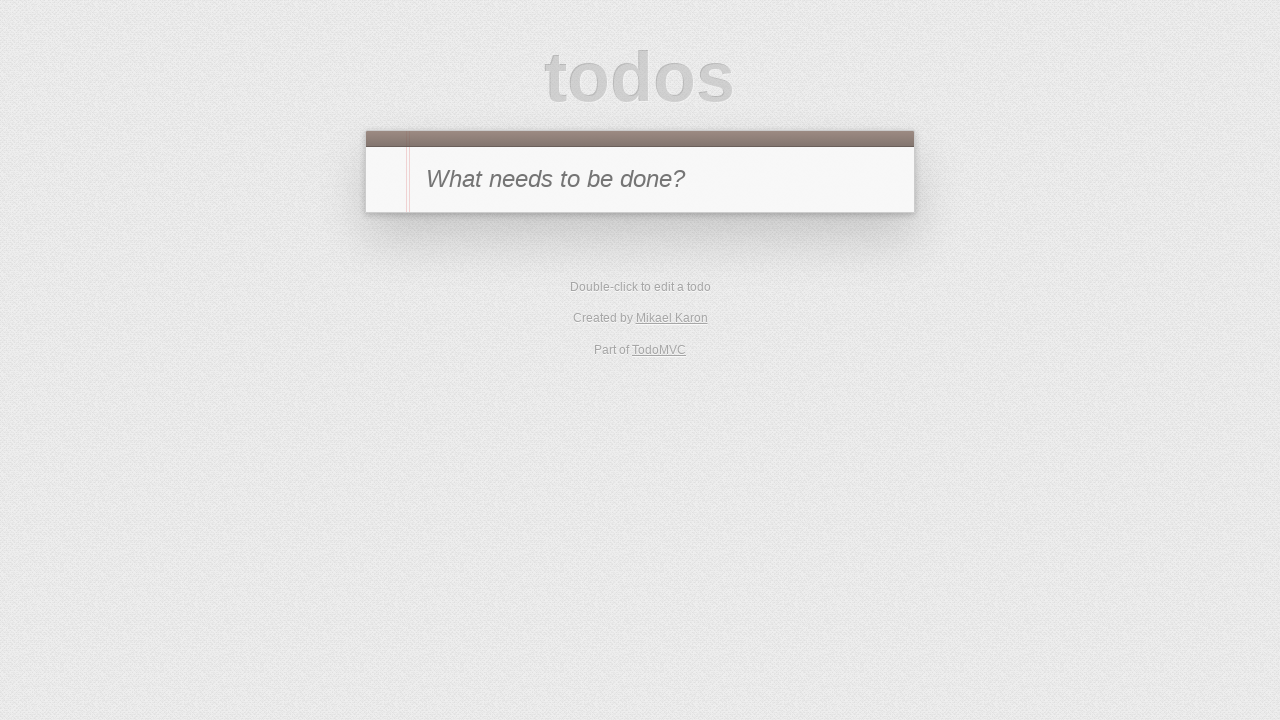

Filled new-todo input with '1' on #new-todo
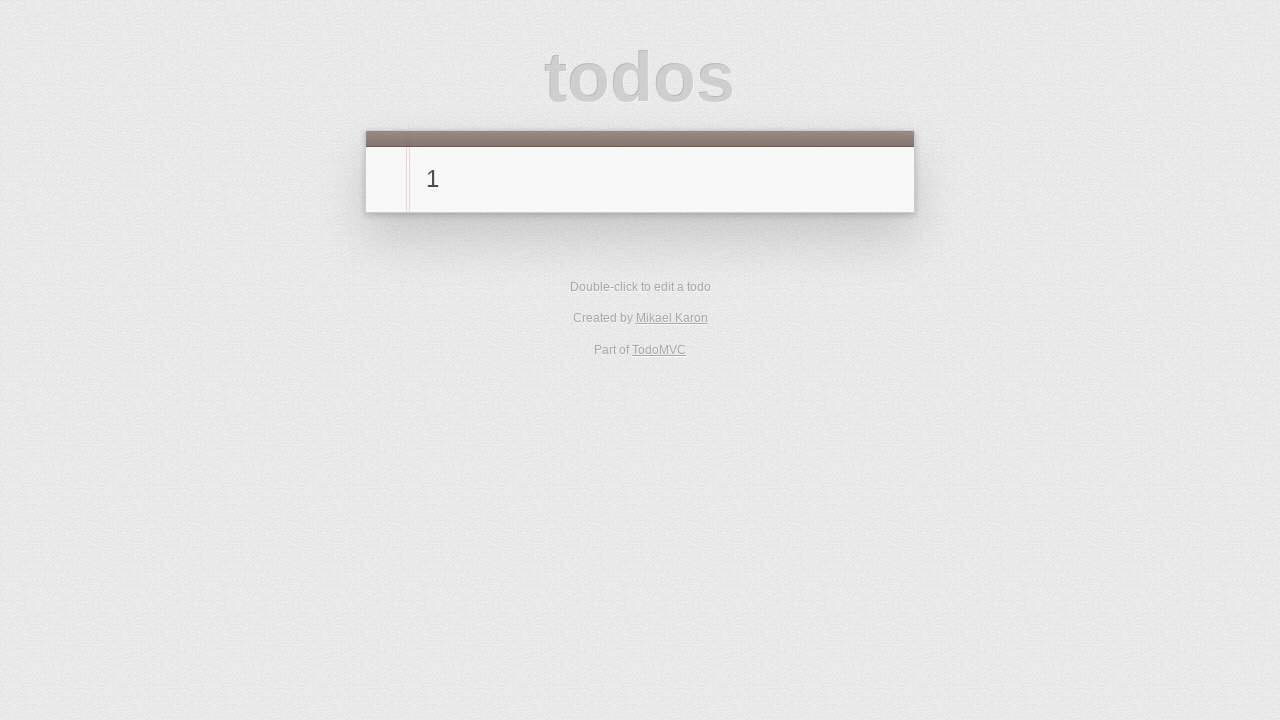

Pressed Enter to add task '1' on #new-todo
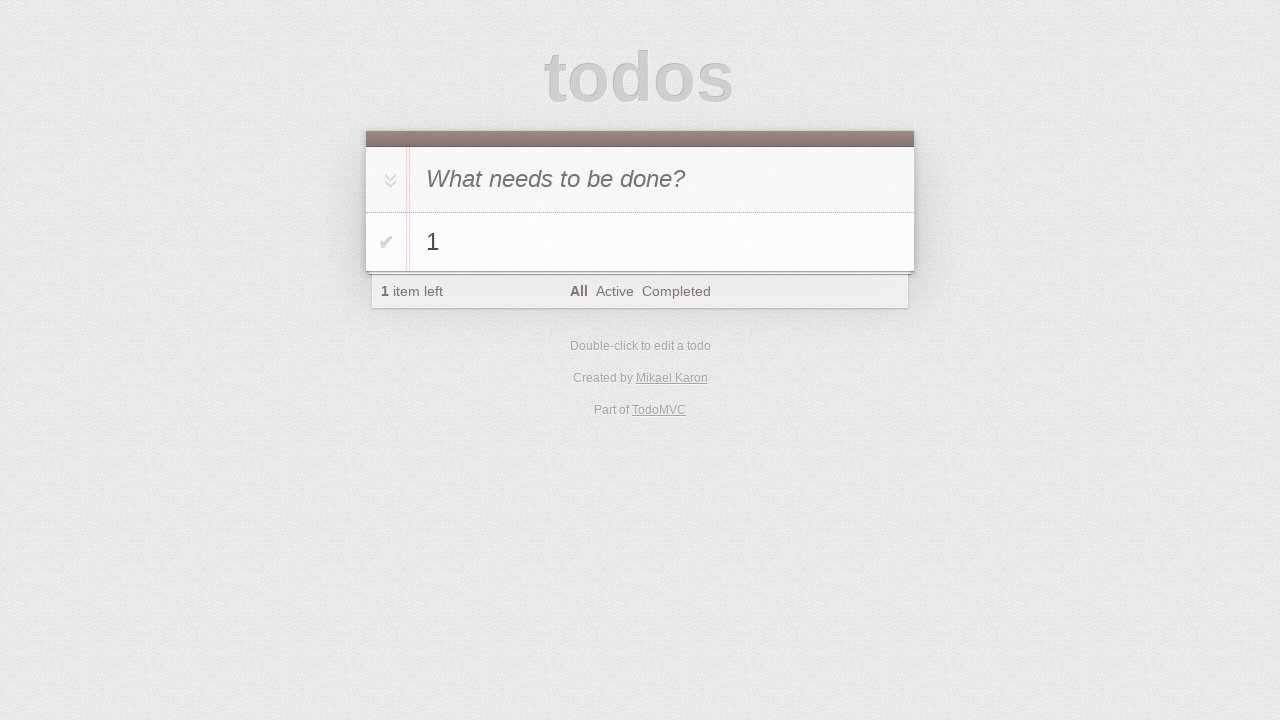

Double-clicked task '1' to enter edit mode at (640, 242) on #todo-list li:has-text('1')
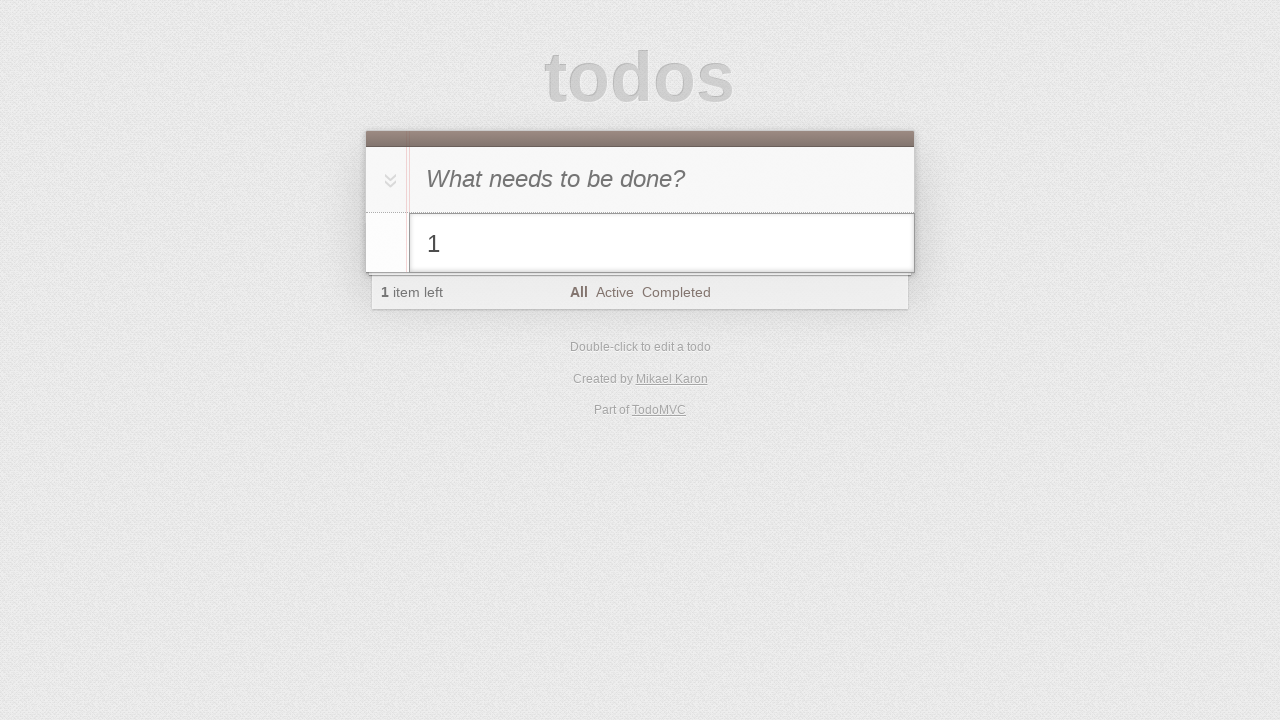

Filled edit field with '1 edited' on #todo-list li.editing .edit
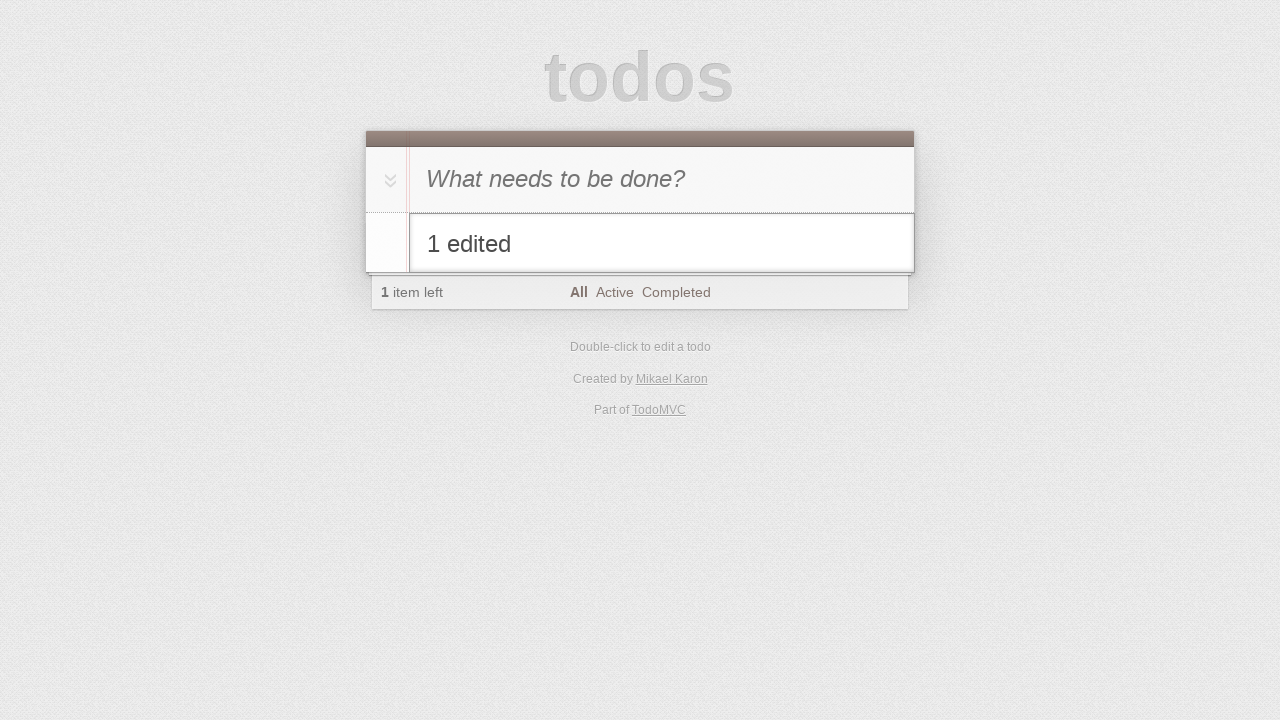

Pressed Enter to confirm task edit on #todo-list li.editing .edit
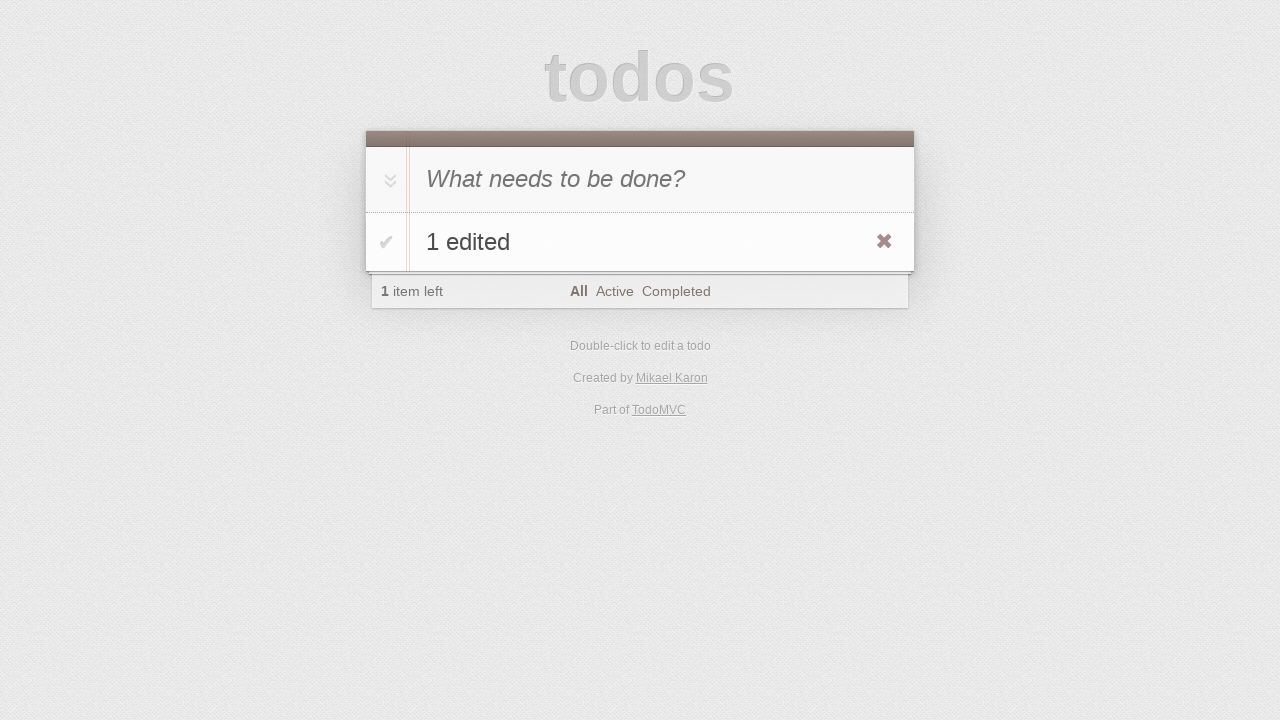

Verified items left count is 1
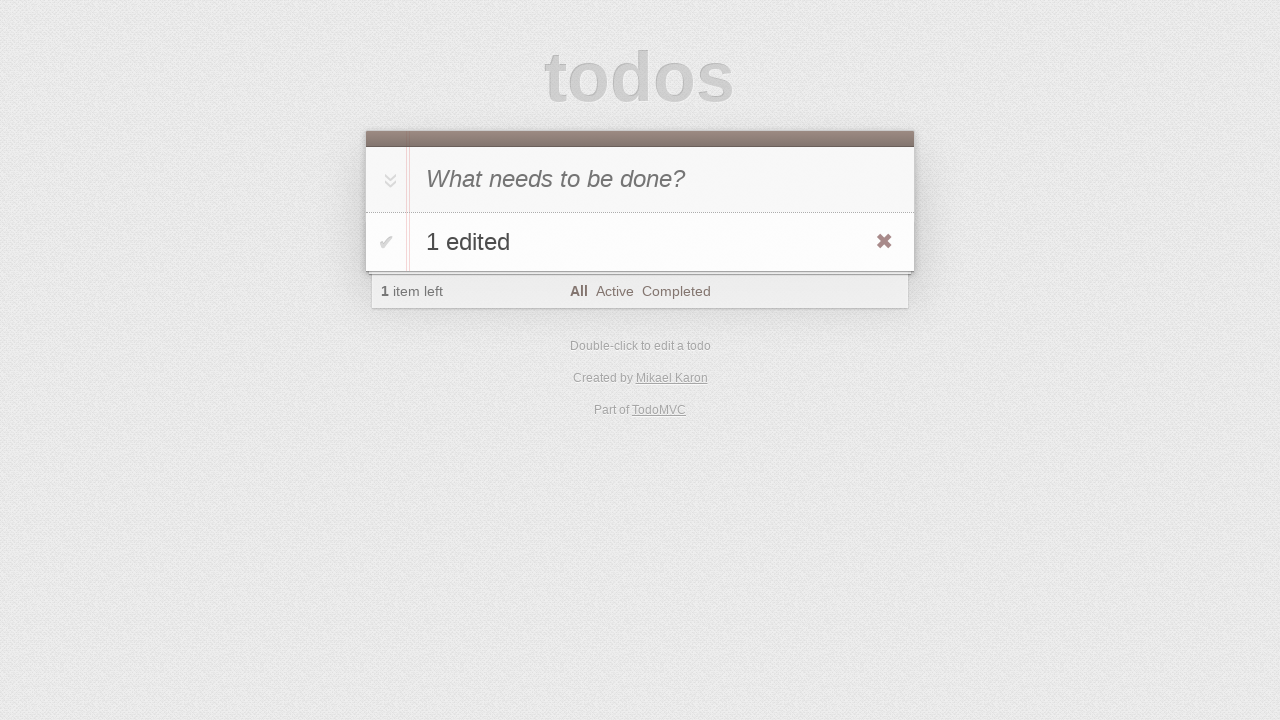

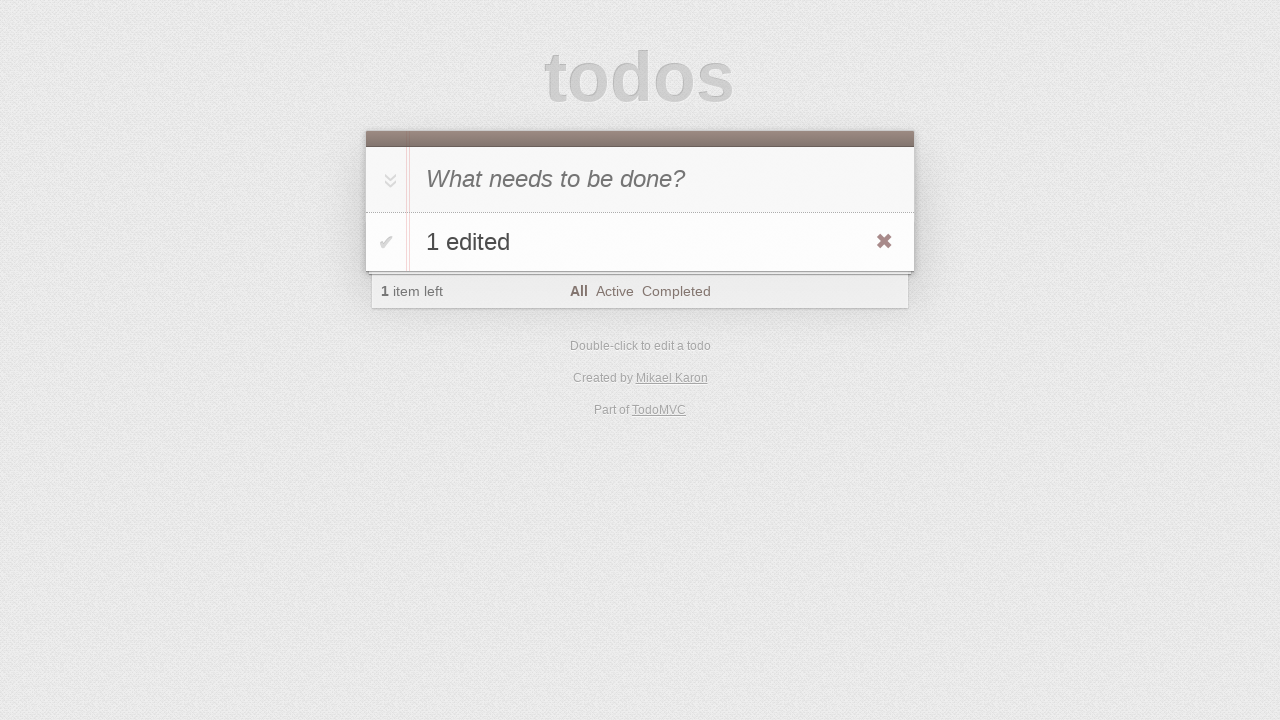